Navigates to the sign-in page and verifies that the login page displays the correct title

Starting URL: https://lkmdemoaut.accenture.com/TestMeApp/fetchcat.htm

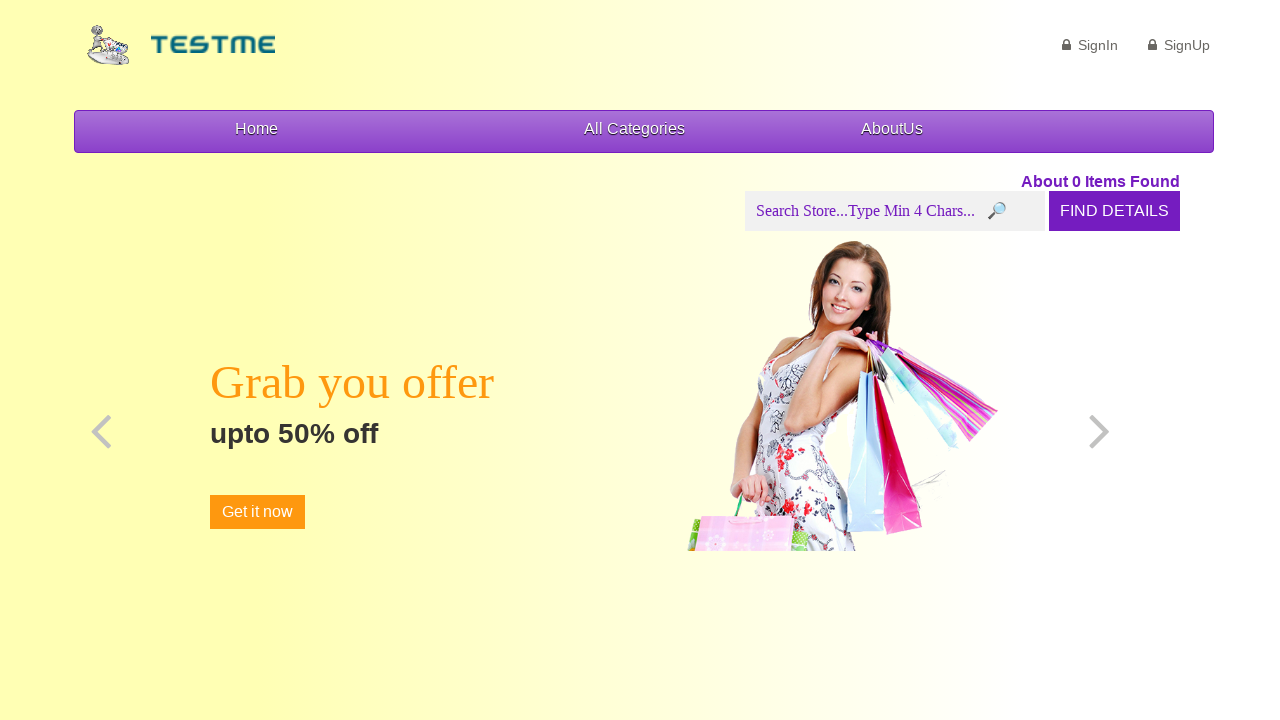

Clicked SignIn link to navigate to login page at (1090, 45) on xpath=//a[contains(text(),'SignIn')]
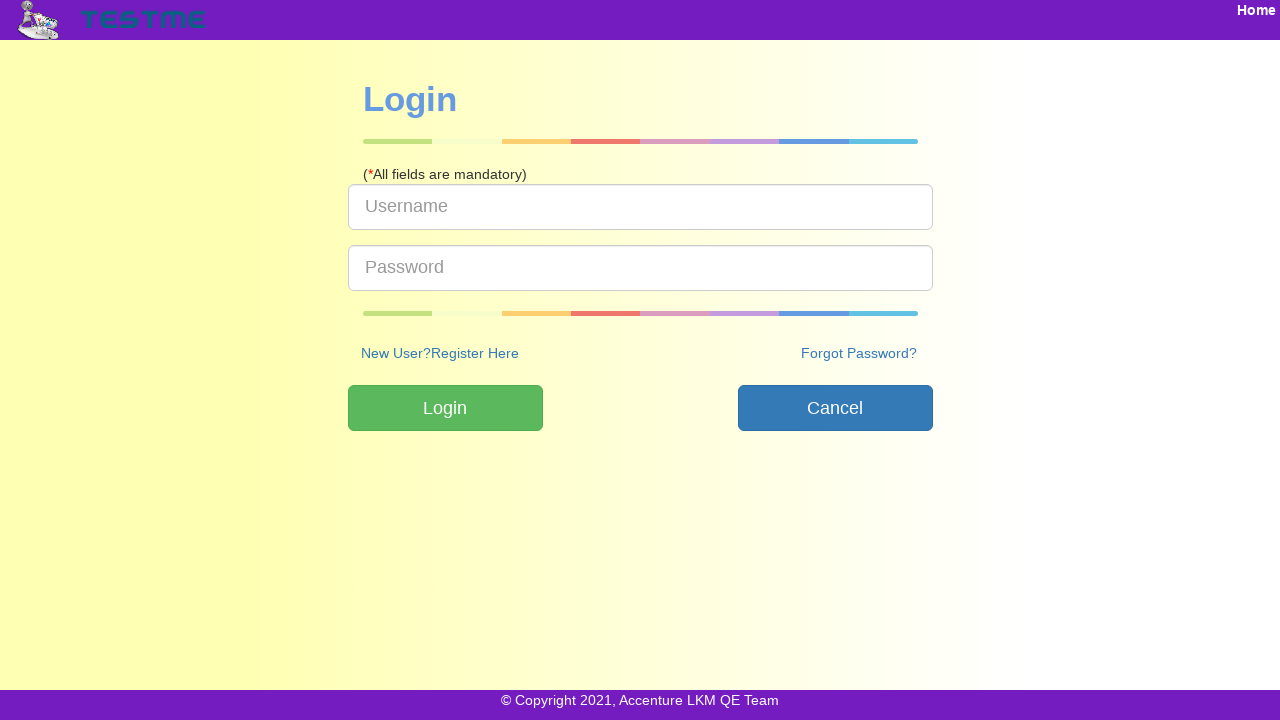

Login page loaded and title element (#demo1) is present
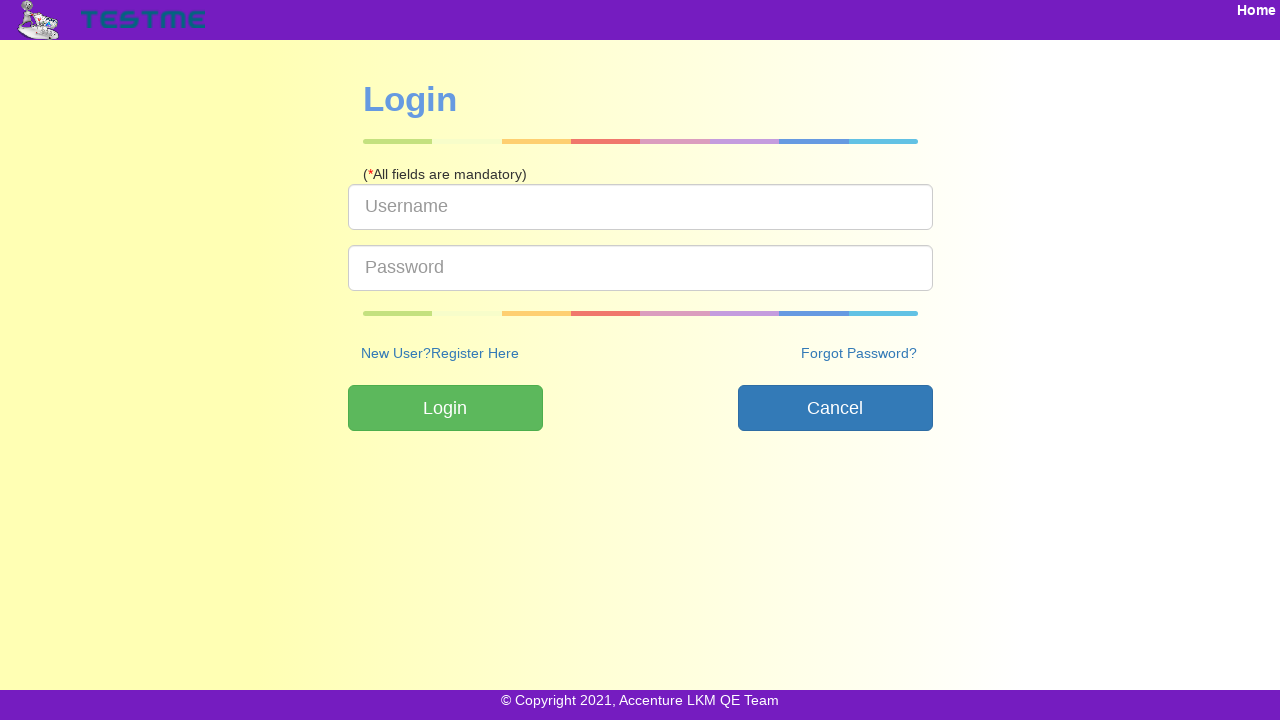

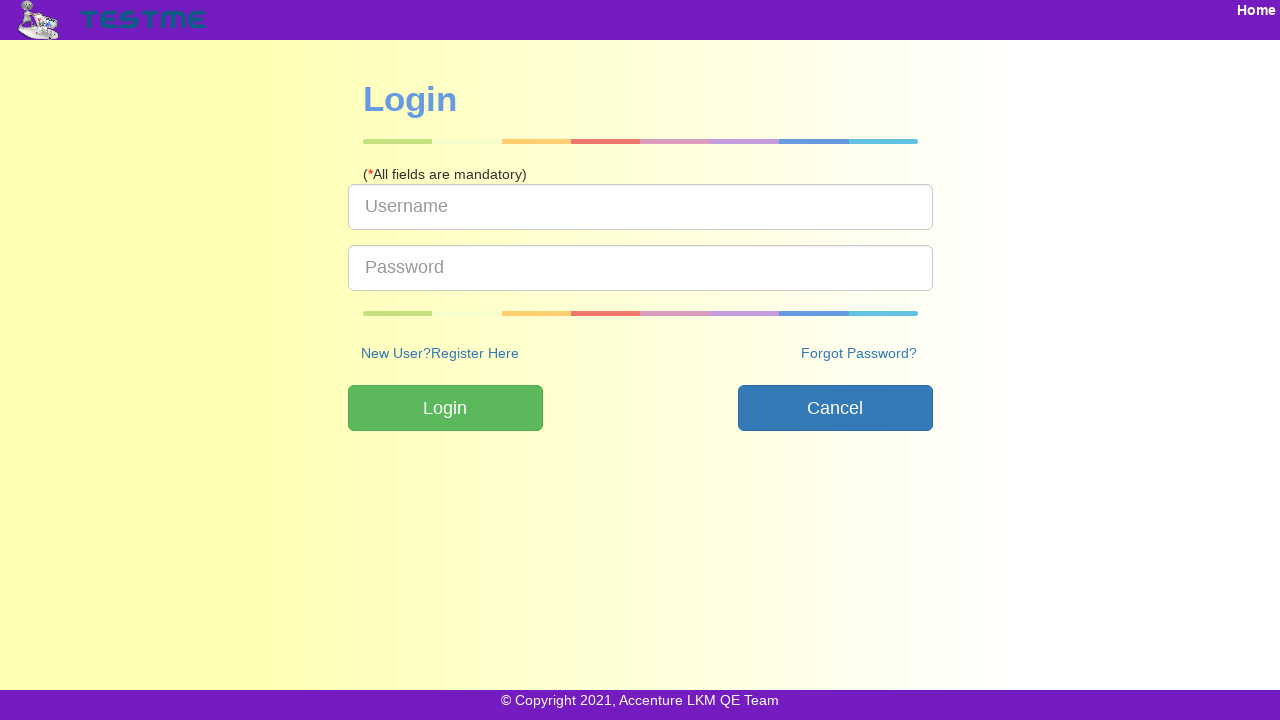